Tests browser back and forward navigation by navigating to a secondary URL, going back, then going forward again.

Starting URL: https://fabrykatestow.pl

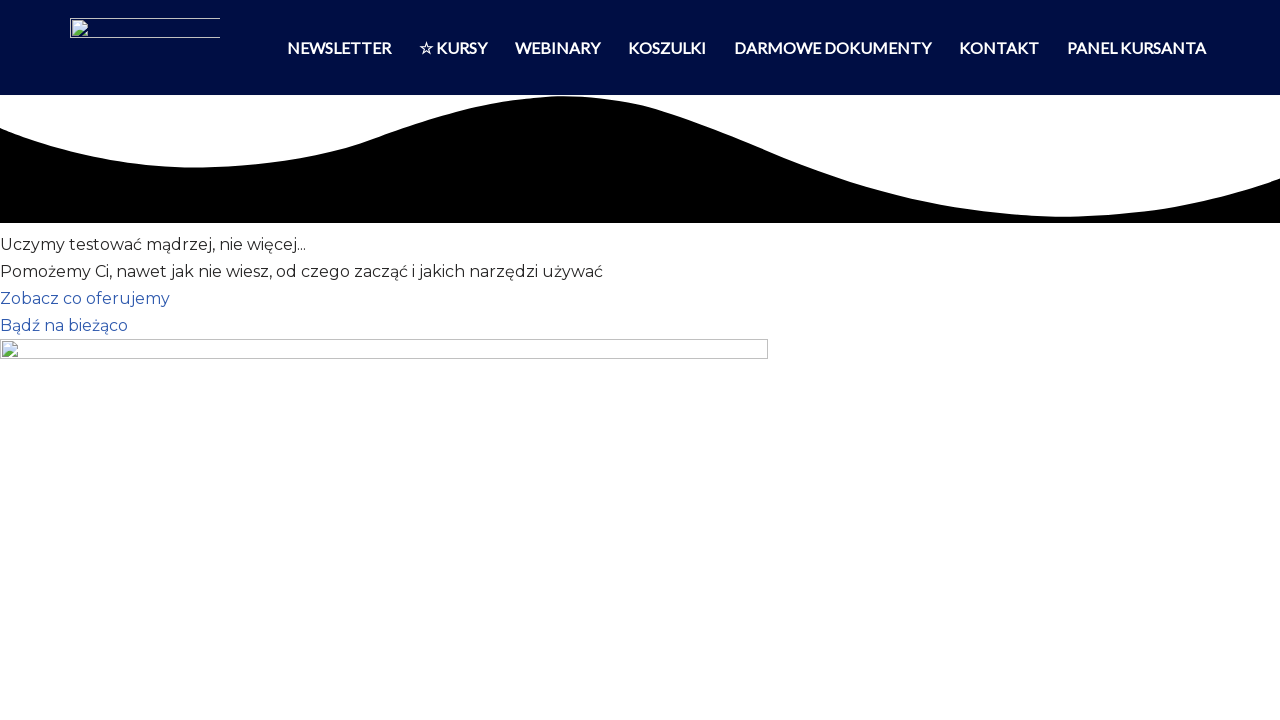

Navigated to secondary URL https://fabrykatestow.cupsell.pl/
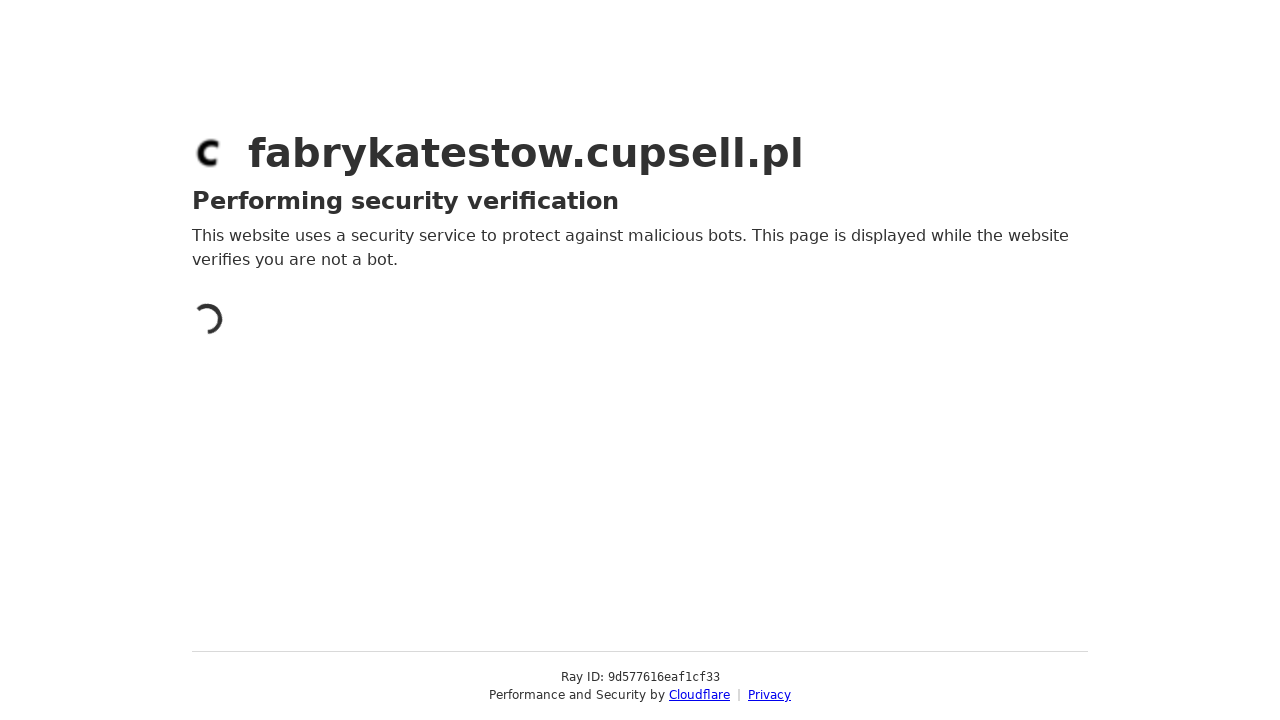

Navigated back to previous page using browser back button
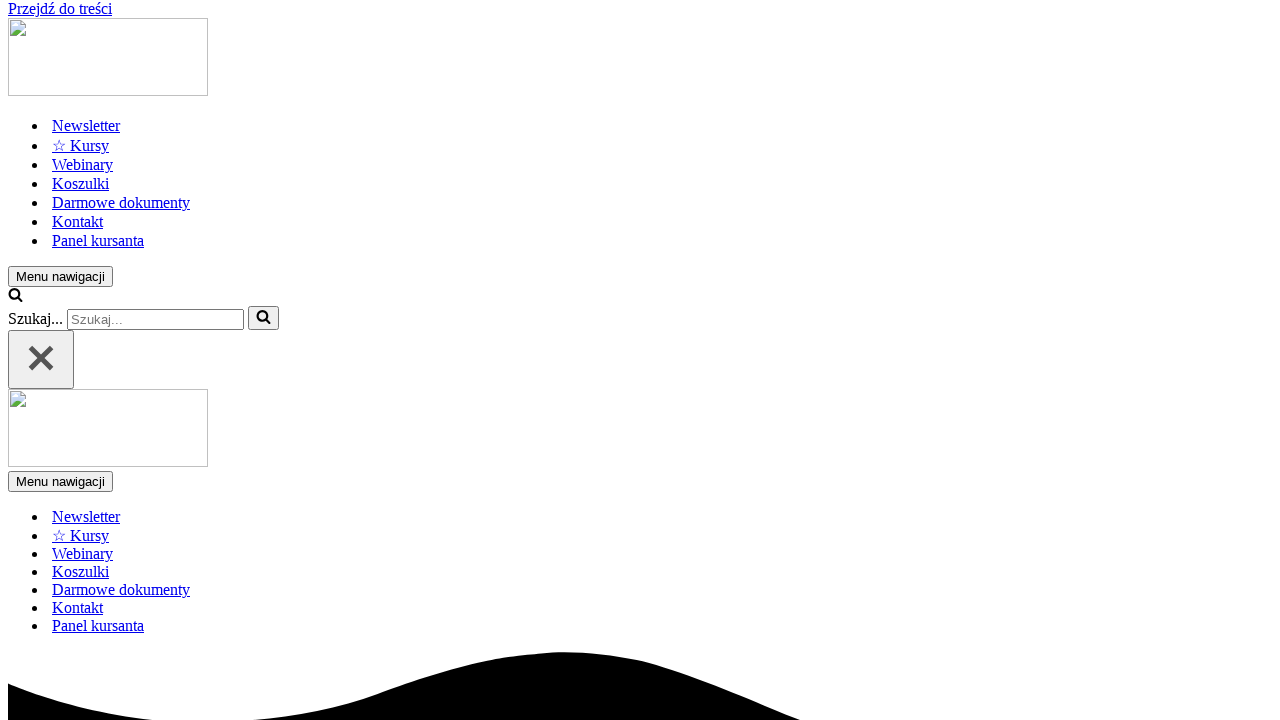

Navigated forward to secondary URL using browser forward button
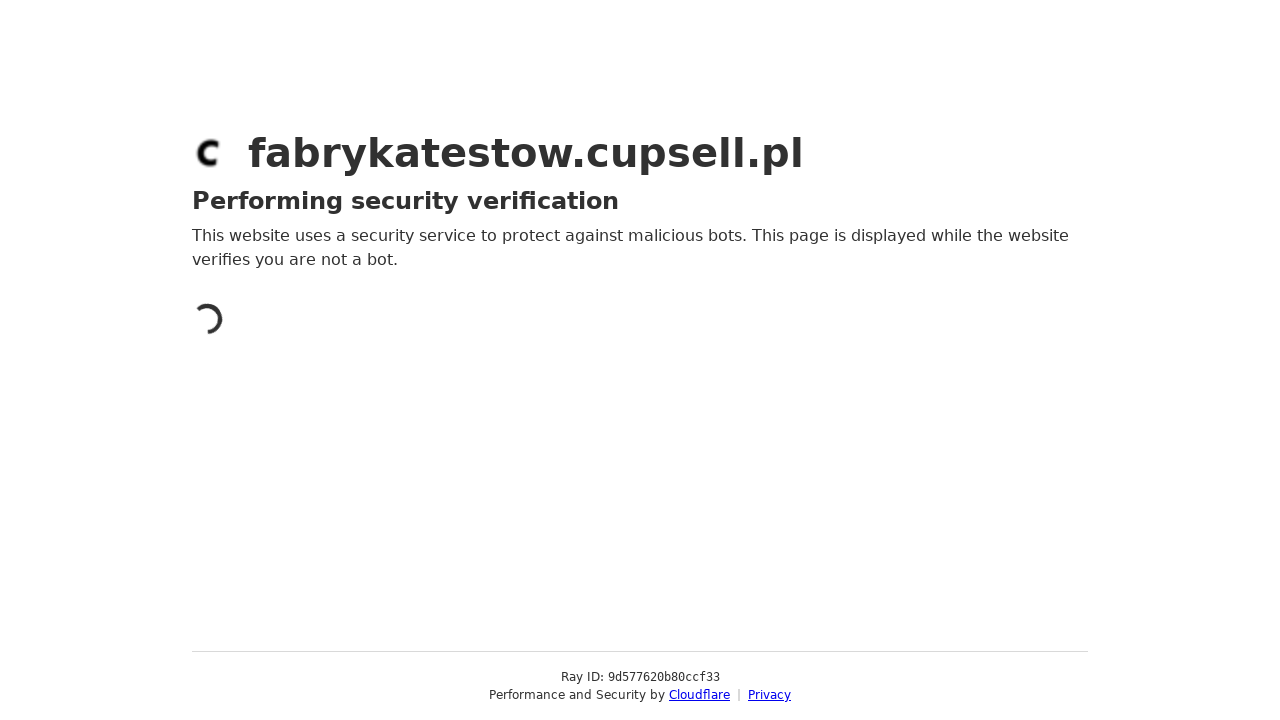

Waited for page to fully load
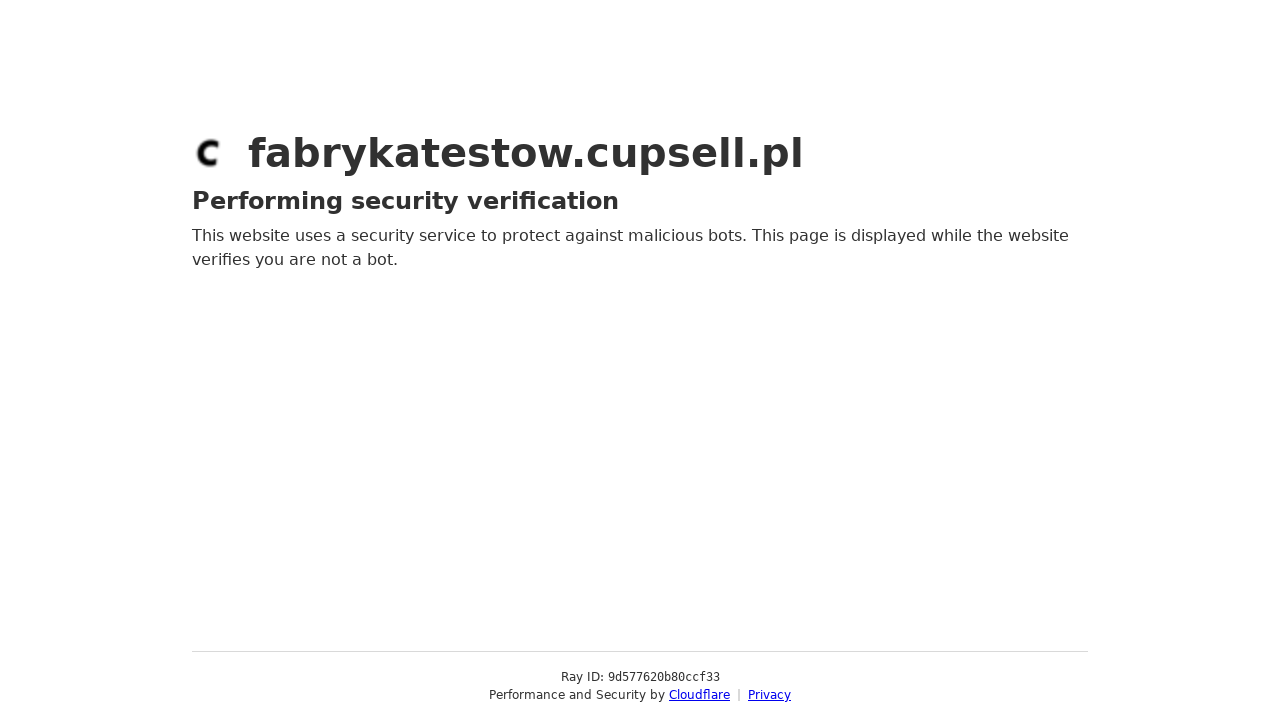

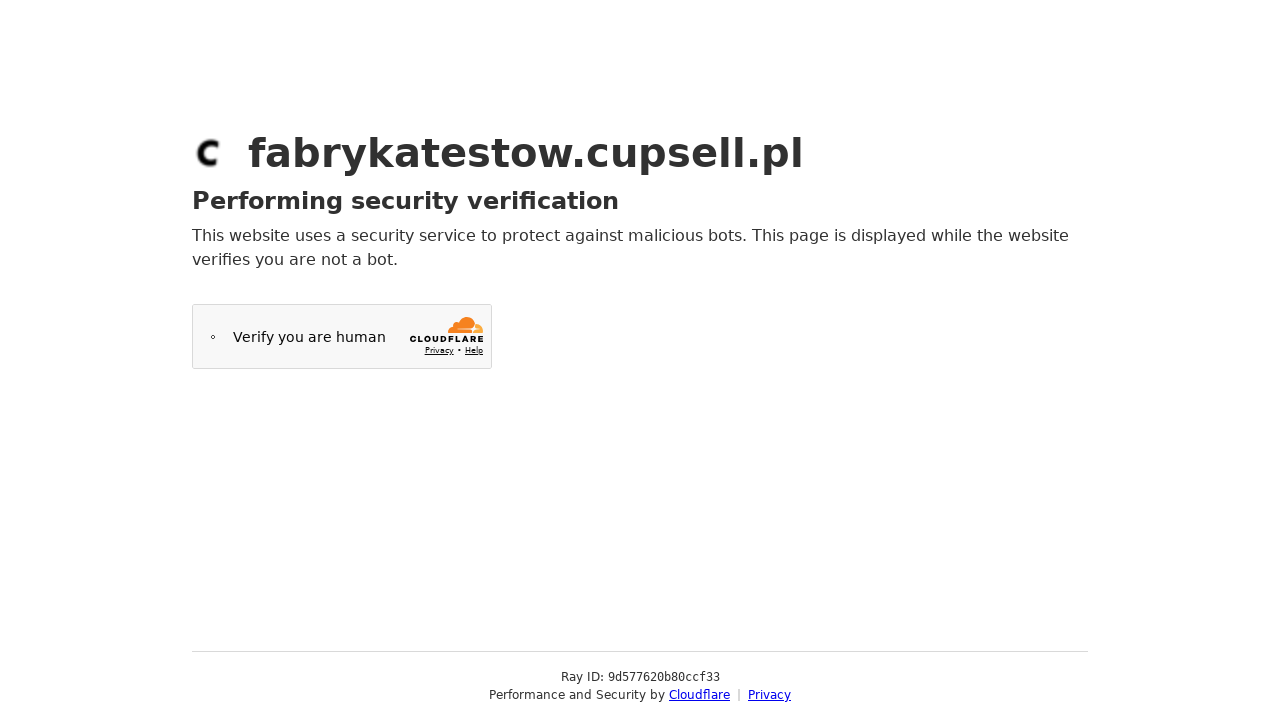